Tests an online cinema form by filling in favorite films and serials fields, navigating through pages, and verifying the submitted data is displayed correctly on the results page

Starting URL: https://lm.skillbox.cc/qa_tester/module07/practice3/

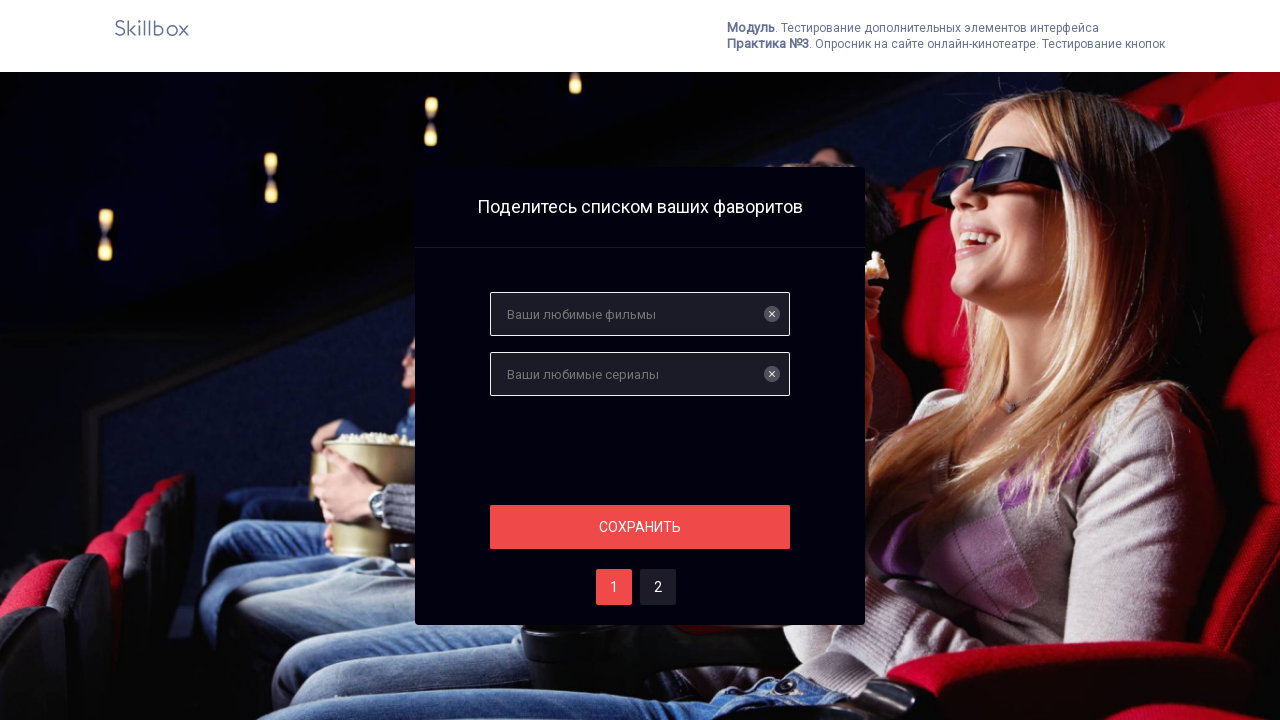

Filled favorite films field with 'Брат, Брат-2' on #films
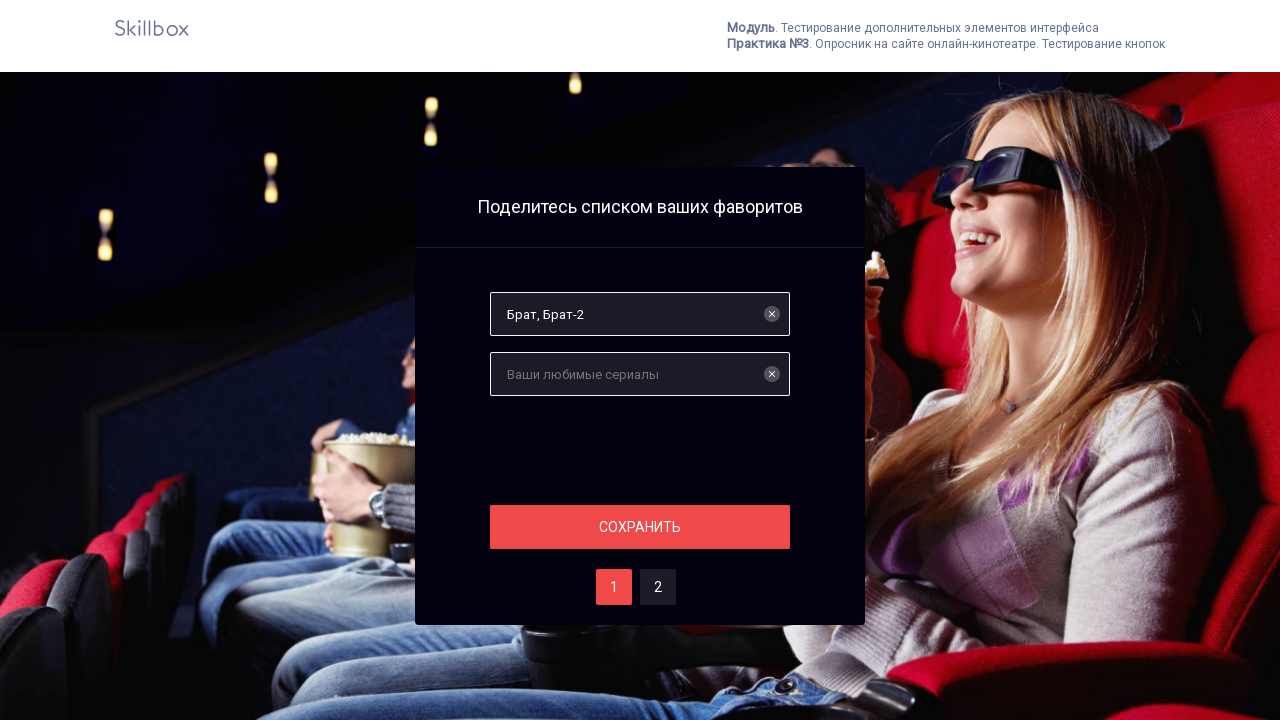

Filled favorite serials field with 'Игра престолов, Бестыжие, Шерлок' on #serials
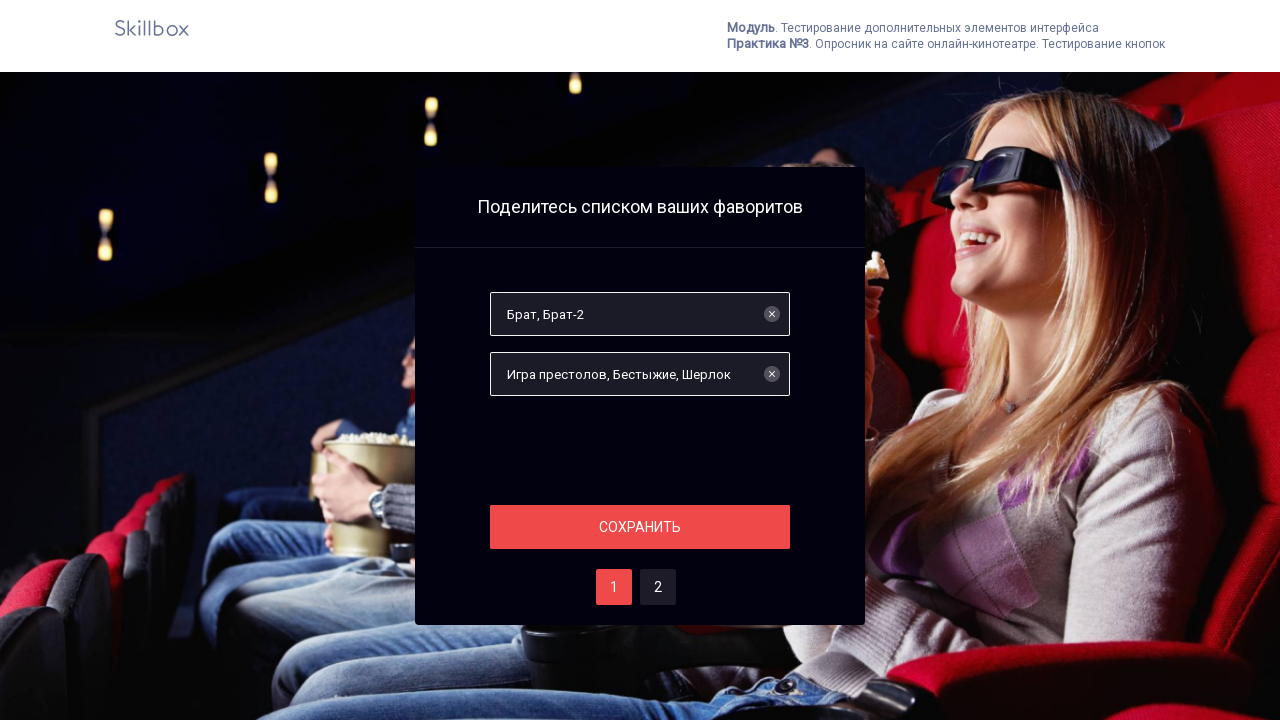

Clicked section button to proceed to next page at (640, 527) on .section__button
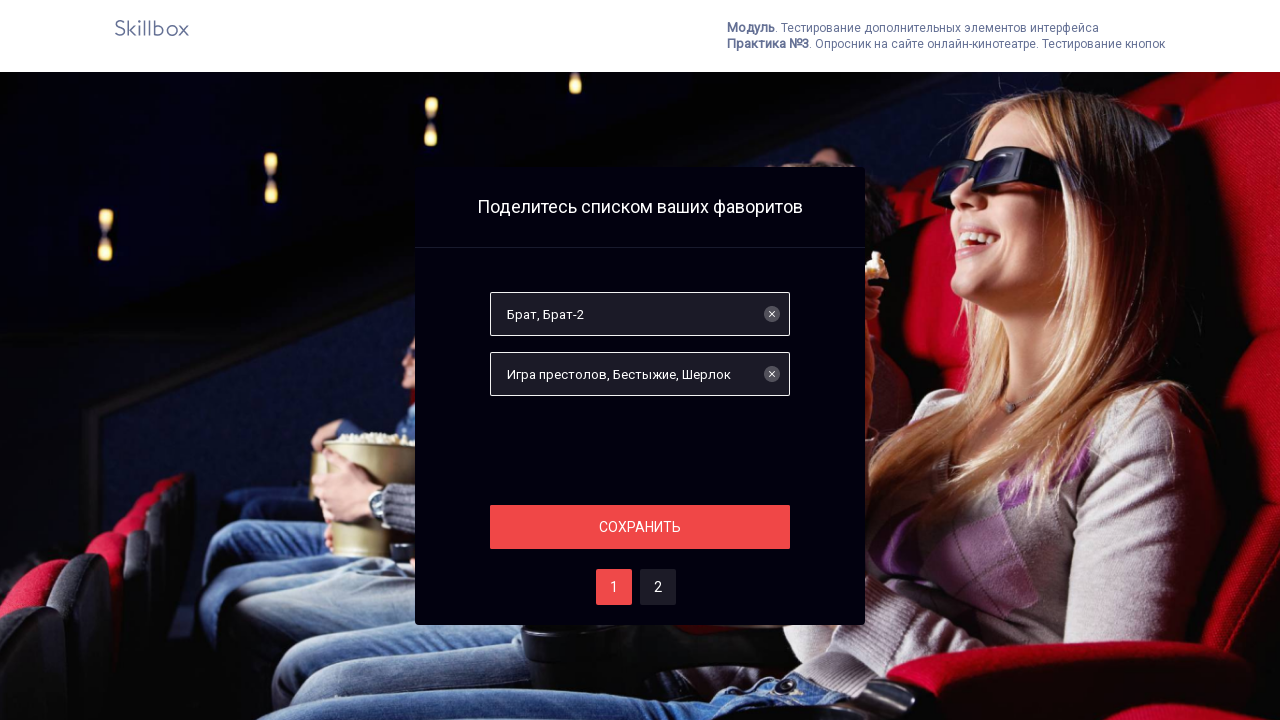

Selected page two option at (658, 587) on #two
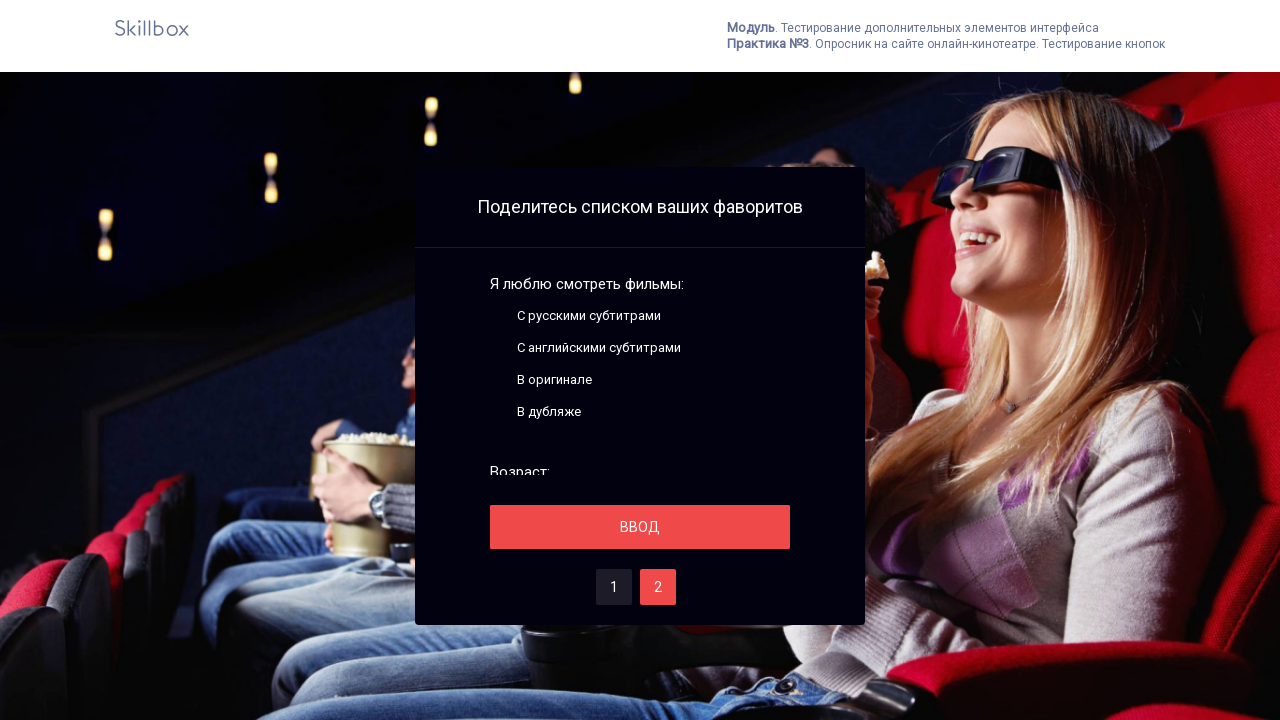

Clicked section button again at (640, 527) on .section__button
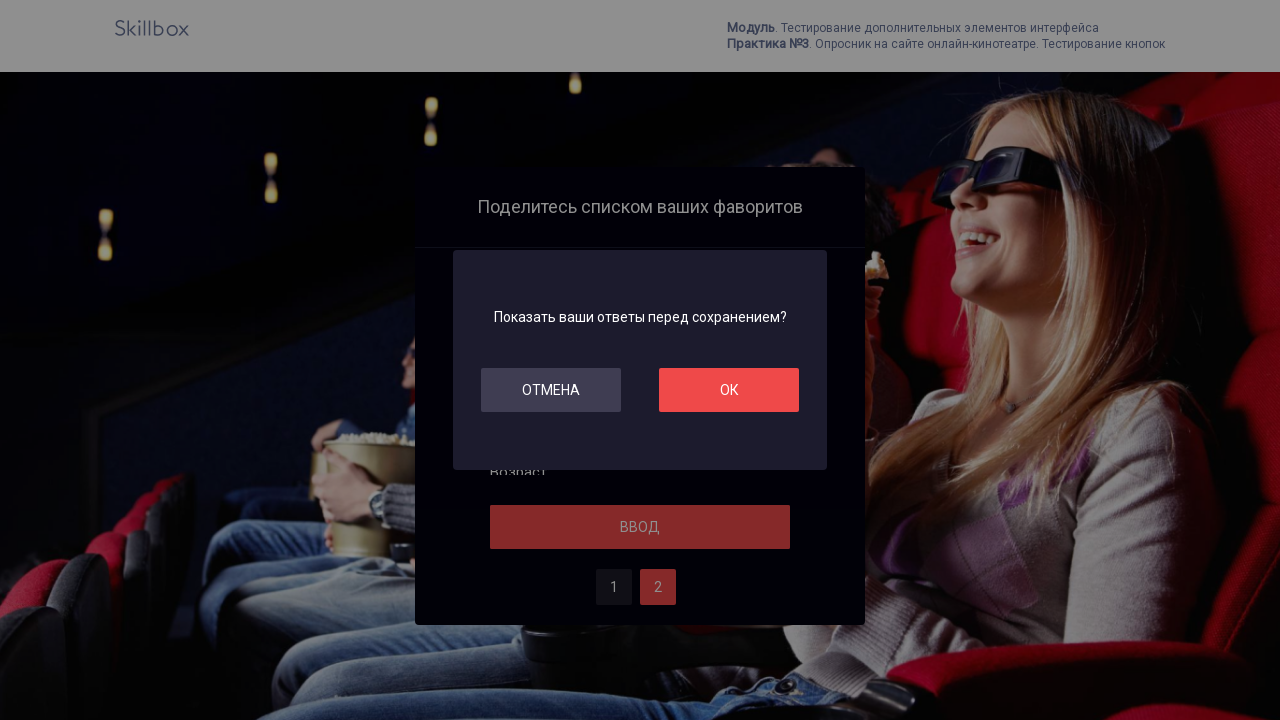

Clicked OK to confirm submission at (729, 390) on #ok
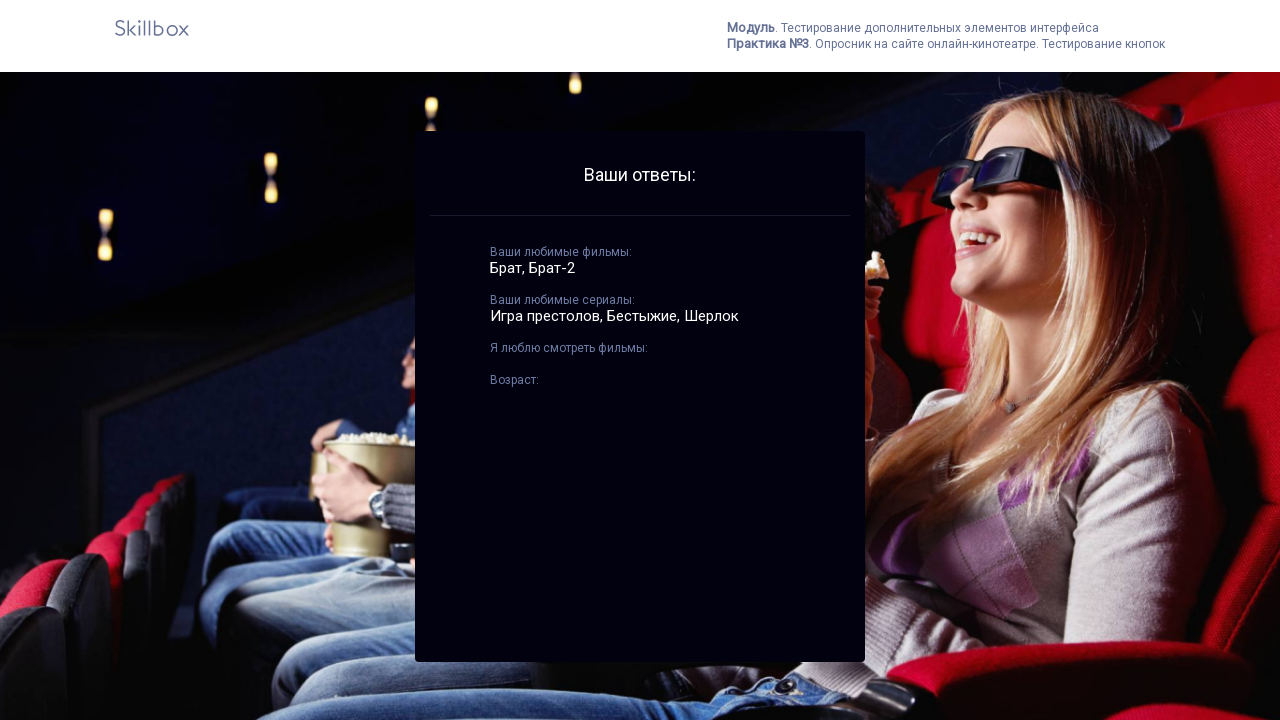

Waited for best films results to display
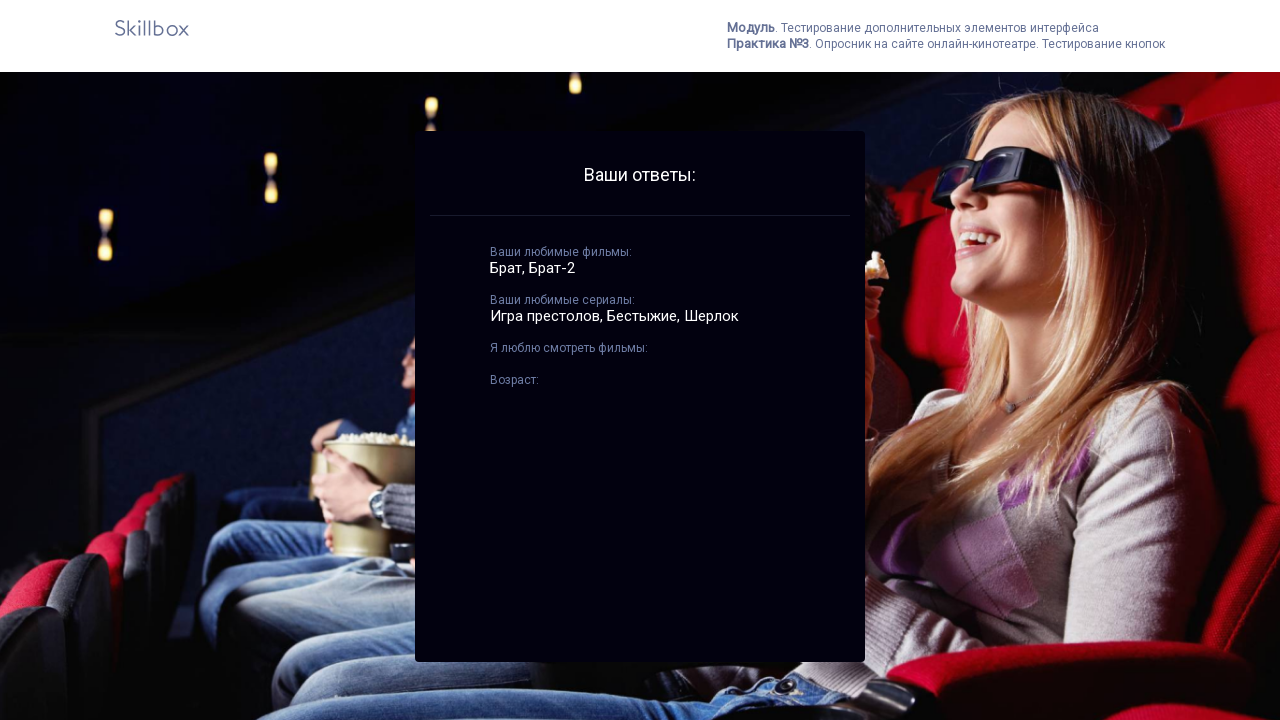

Waited for best serials results to display
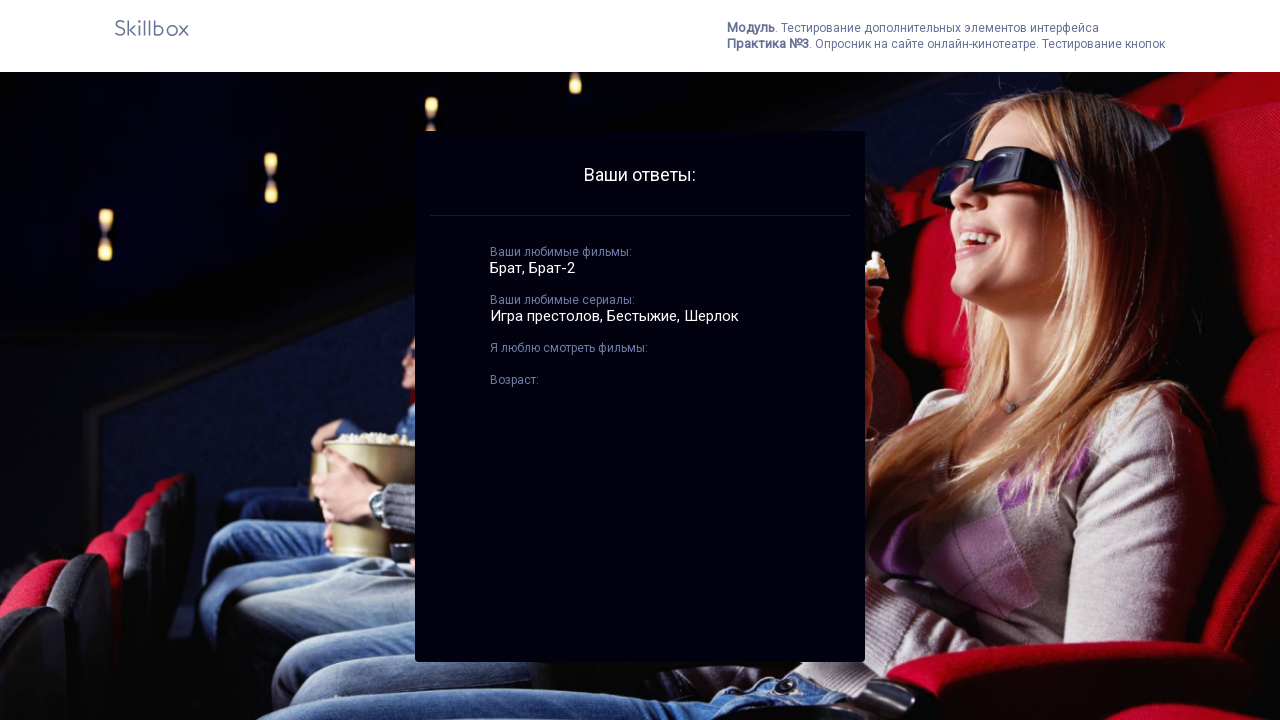

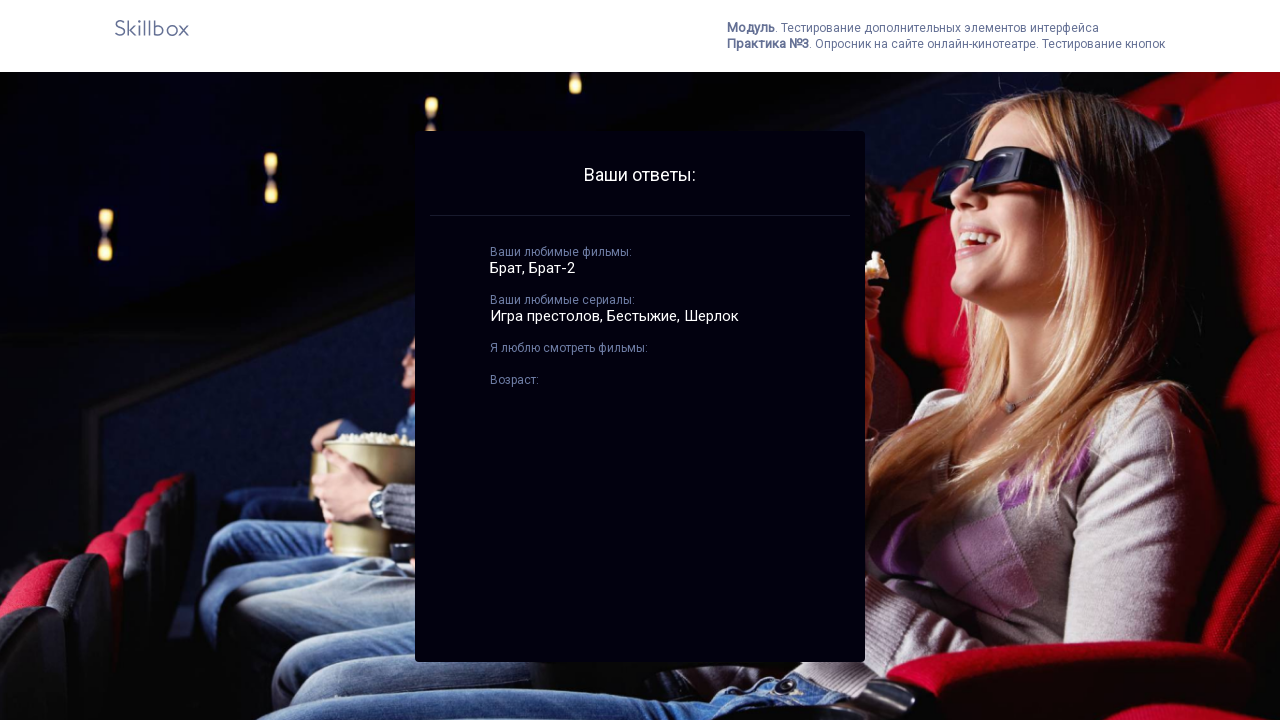